Tests interaction with nested frames by navigating to a frames demo page, filling a text input in an outer frame, and clicking an element within an inner iframe.

Starting URL: https://ui.vision/demo/webtest/frames

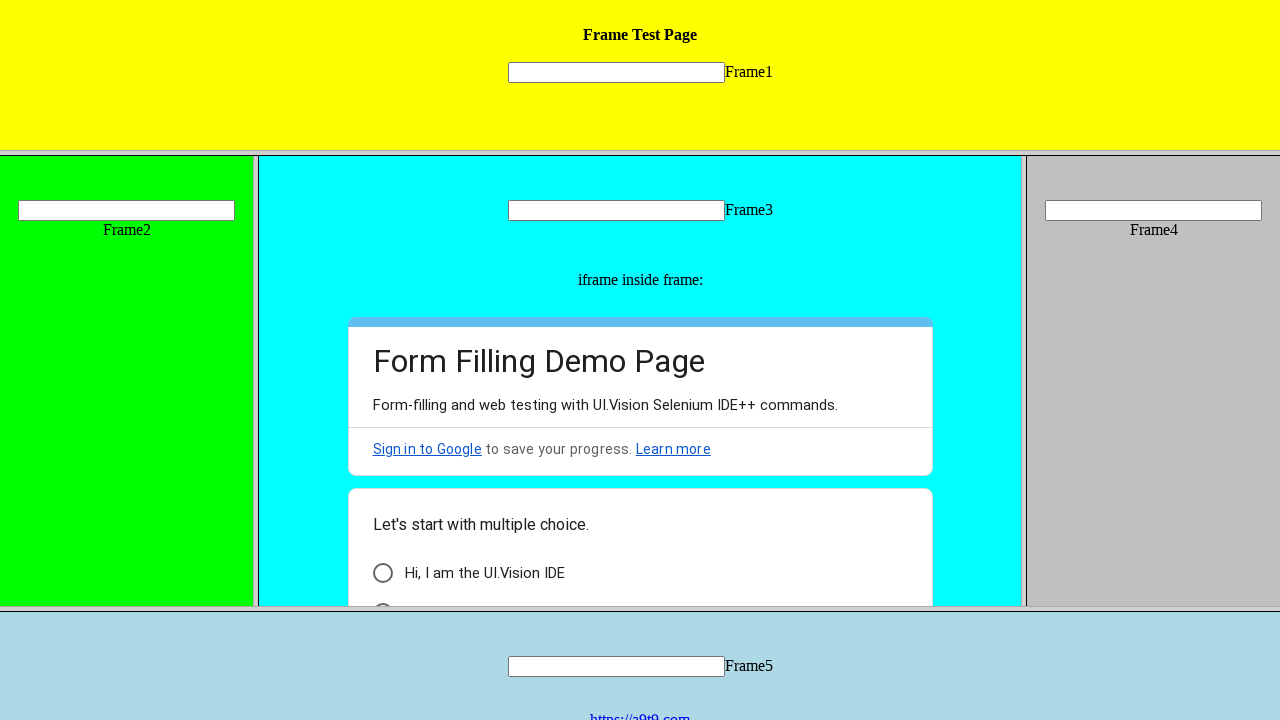

Navigated to frames demo page
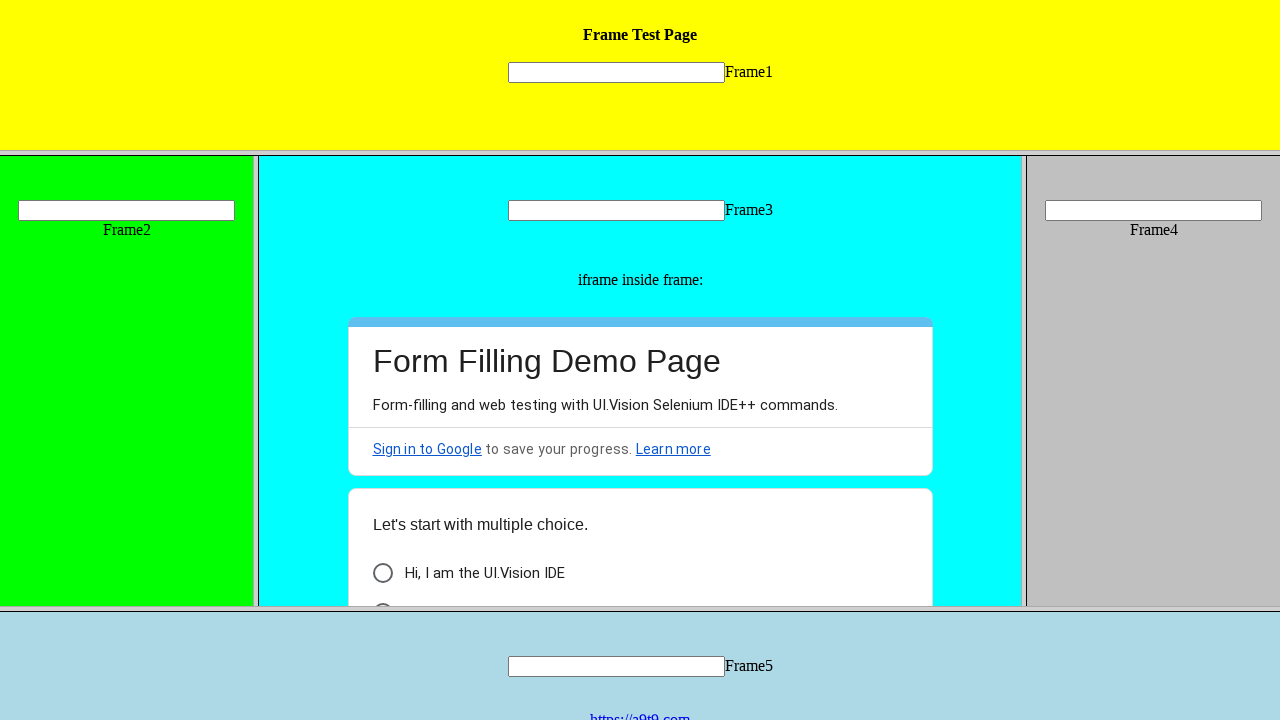

Located outer frame by URL
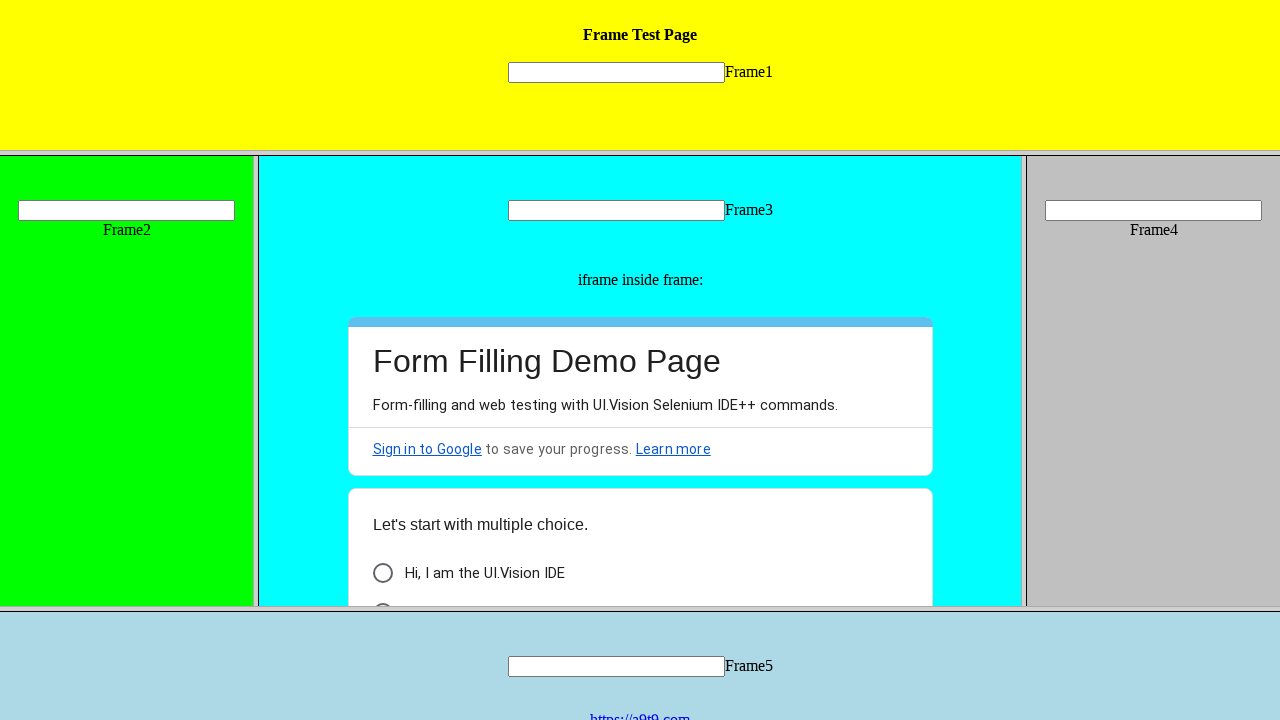

Filled text input in outer frame with 'HI' on //input[@type='text']
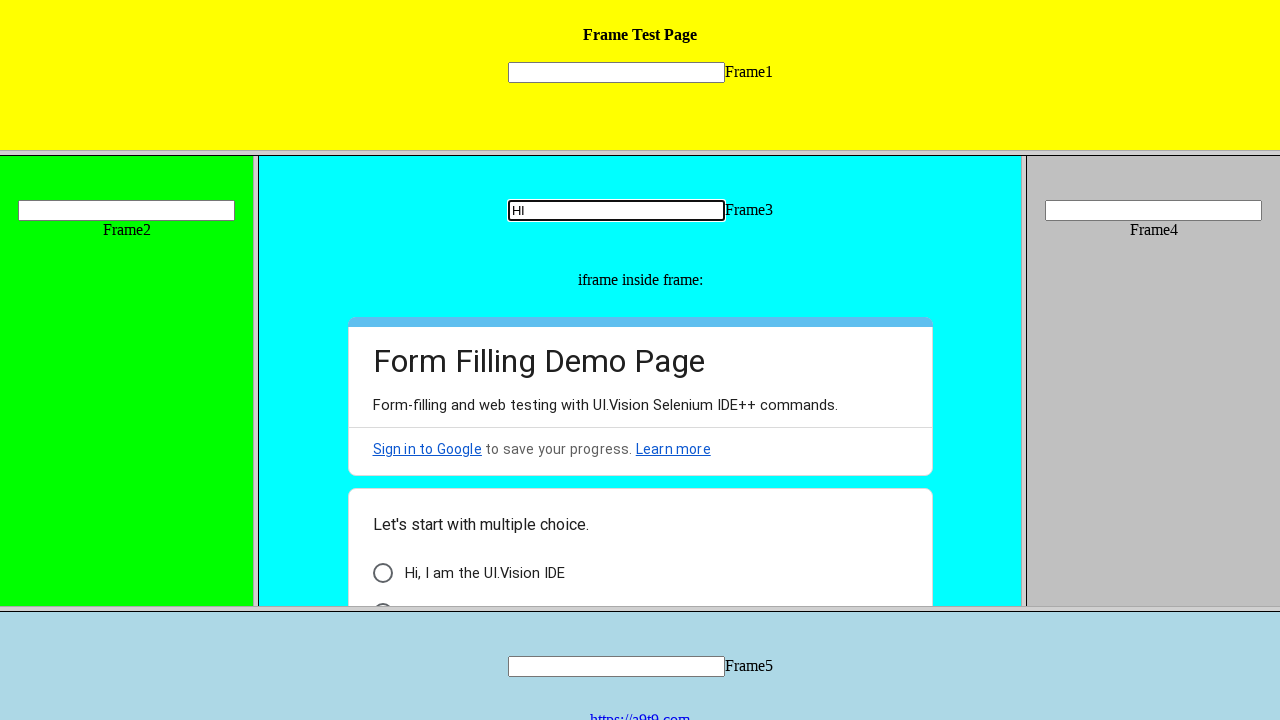

Located inner iframe within outer frame
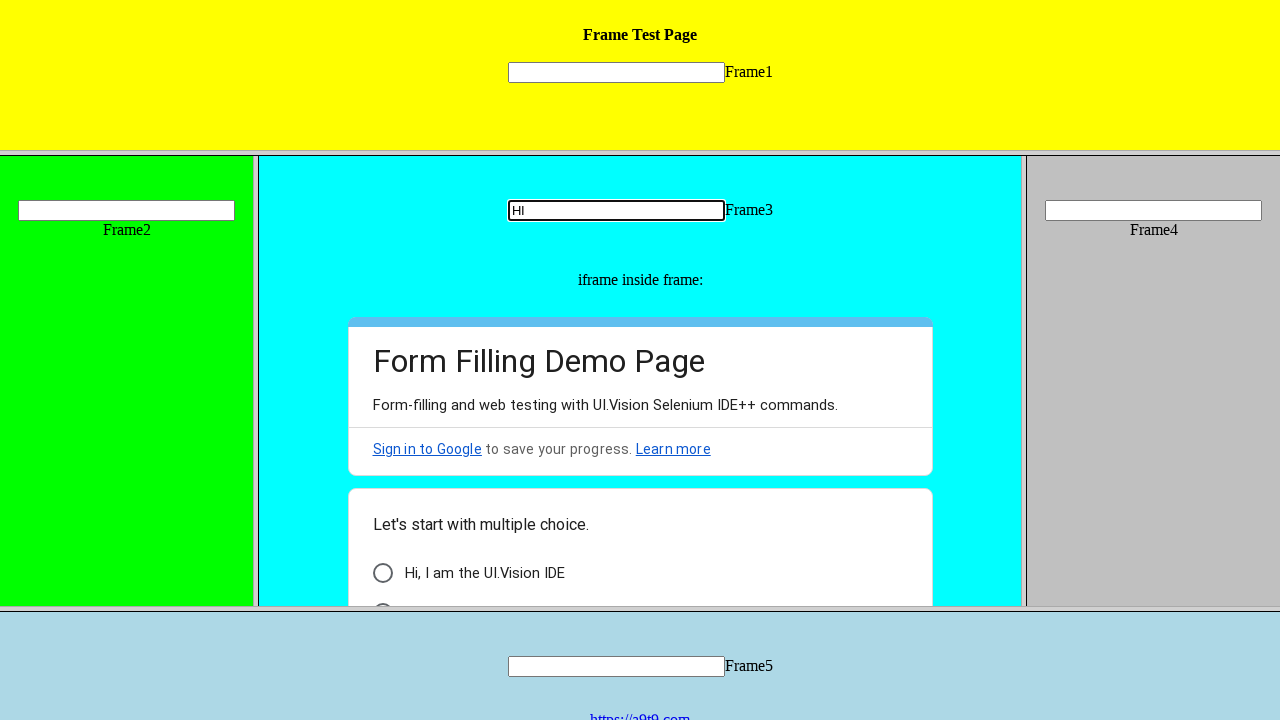

Waited 2 seconds for inner frame content to load
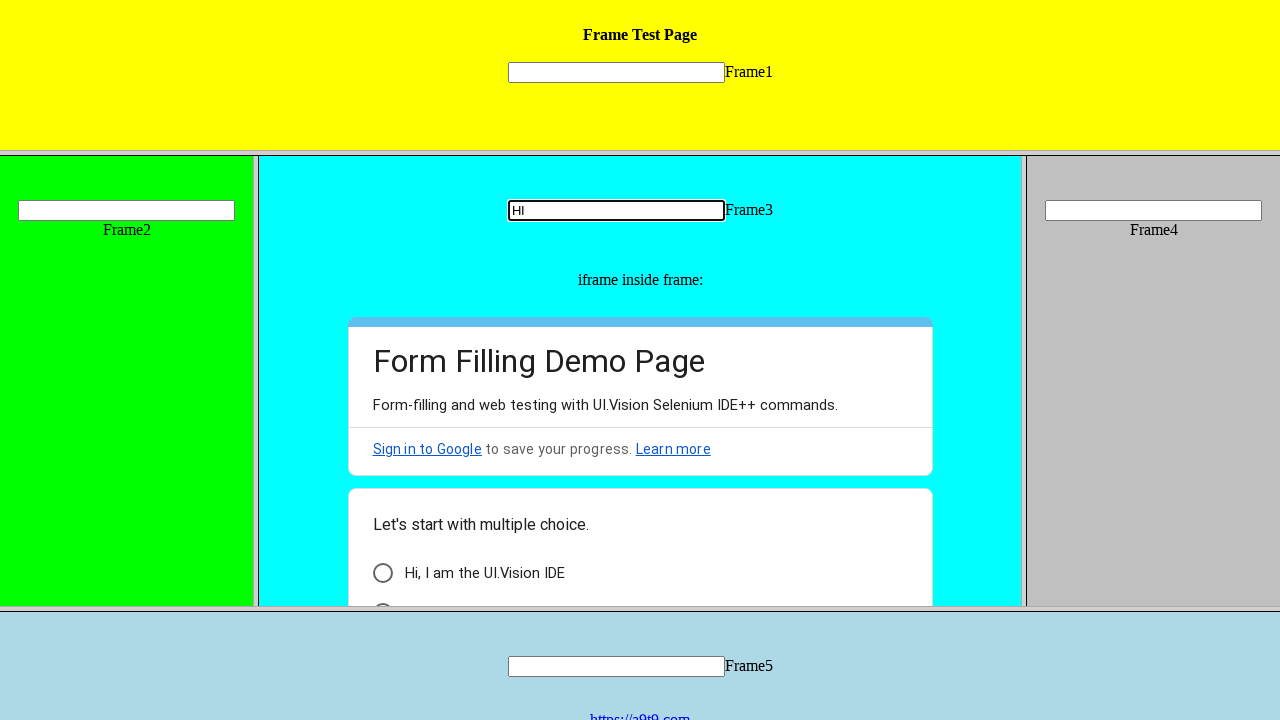

Located 'Web Testing' element in inner frame
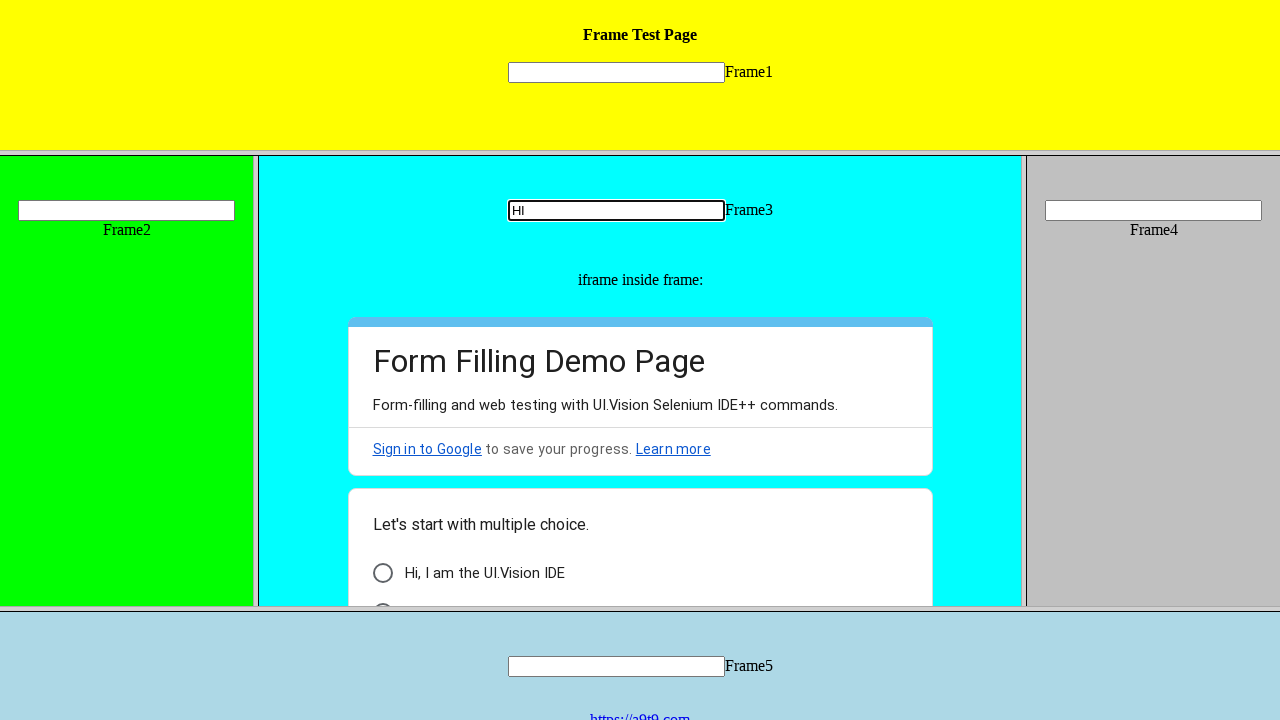

Clicked 'Web Testing' element in inner frame at (382, 480) on xpath=//iframe >> internal:control=enter-frame >> xpath=//div[@aria-label='Web T
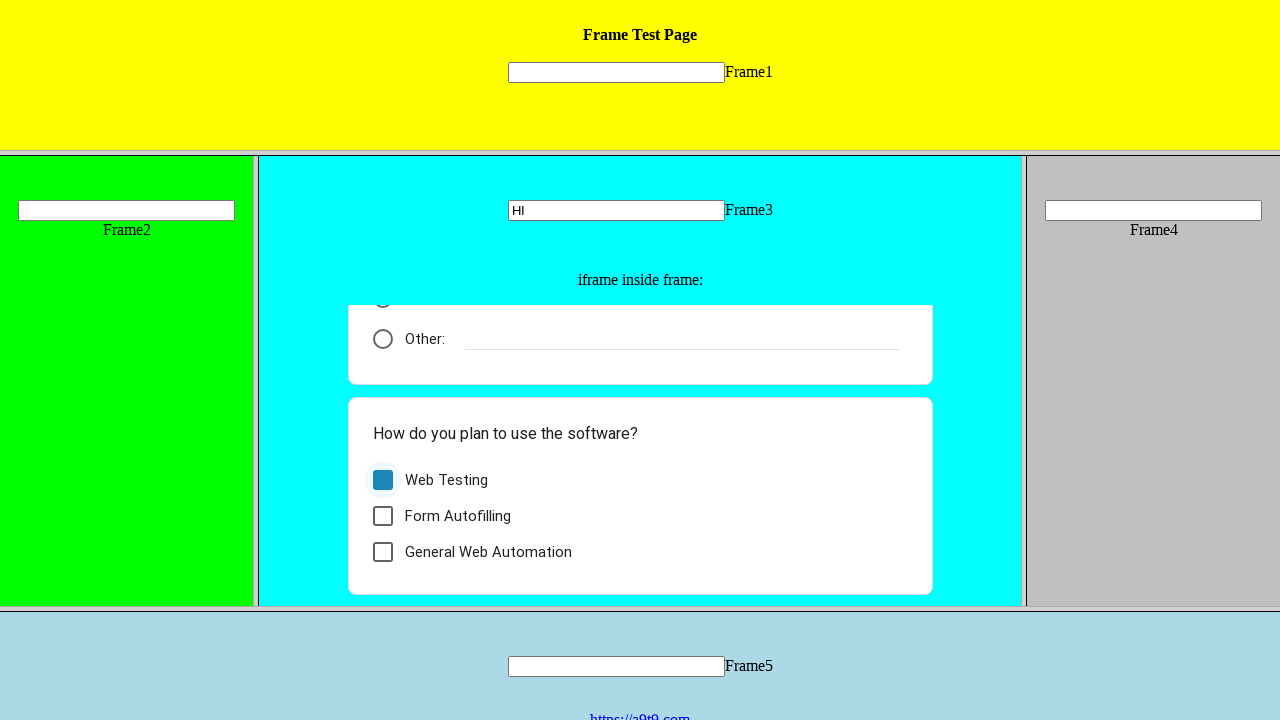

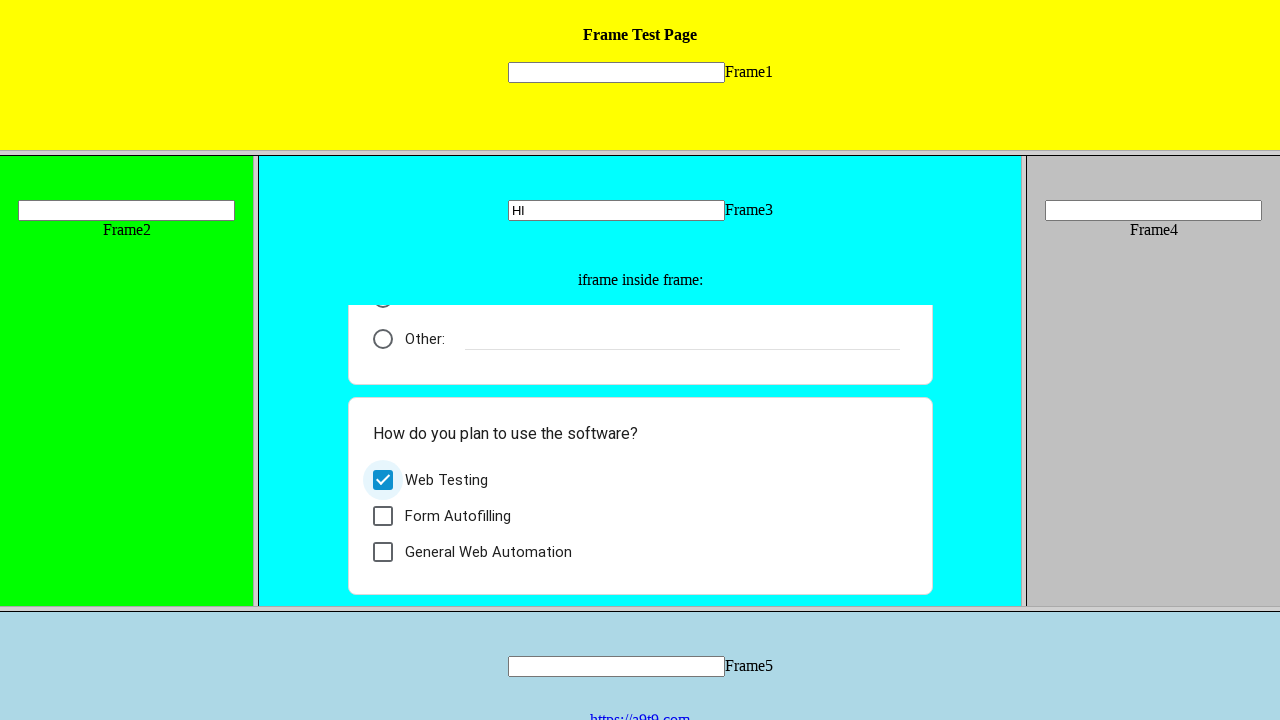